Tests the Buttons section on DemoQA by navigating to the Elements page, clicking on the Buttons menu item, performing a click action on a dynamic button, and verifying the click message appears.

Starting URL: https://demoqa.com/elements

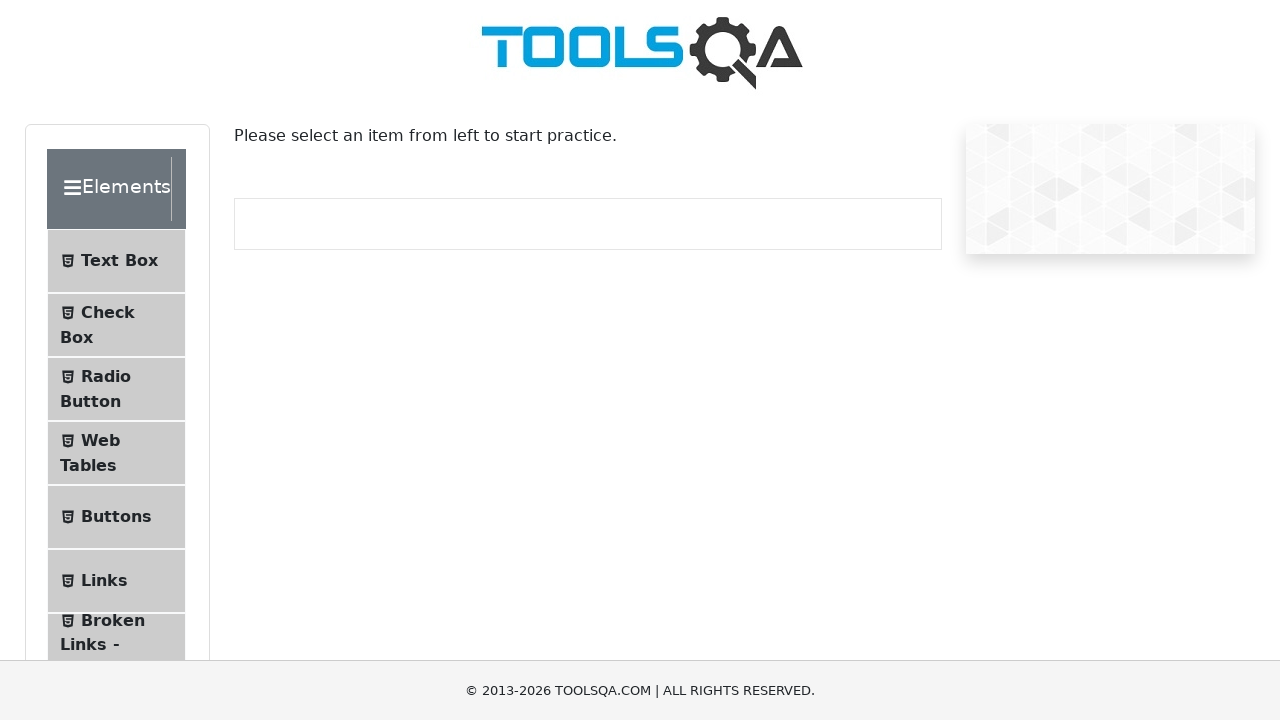

Clicked on the Buttons menu item in the left sidebar at (116, 517) on #item-4
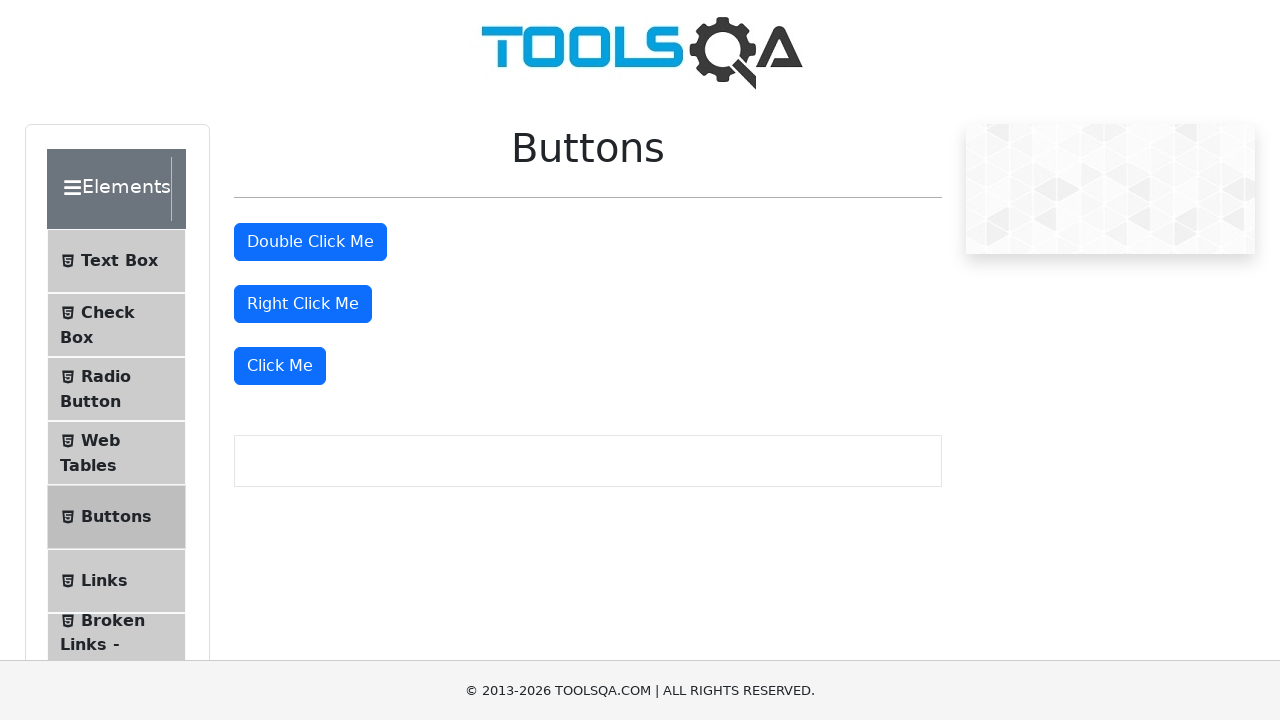

Waited for the doubleClickBtn element to load
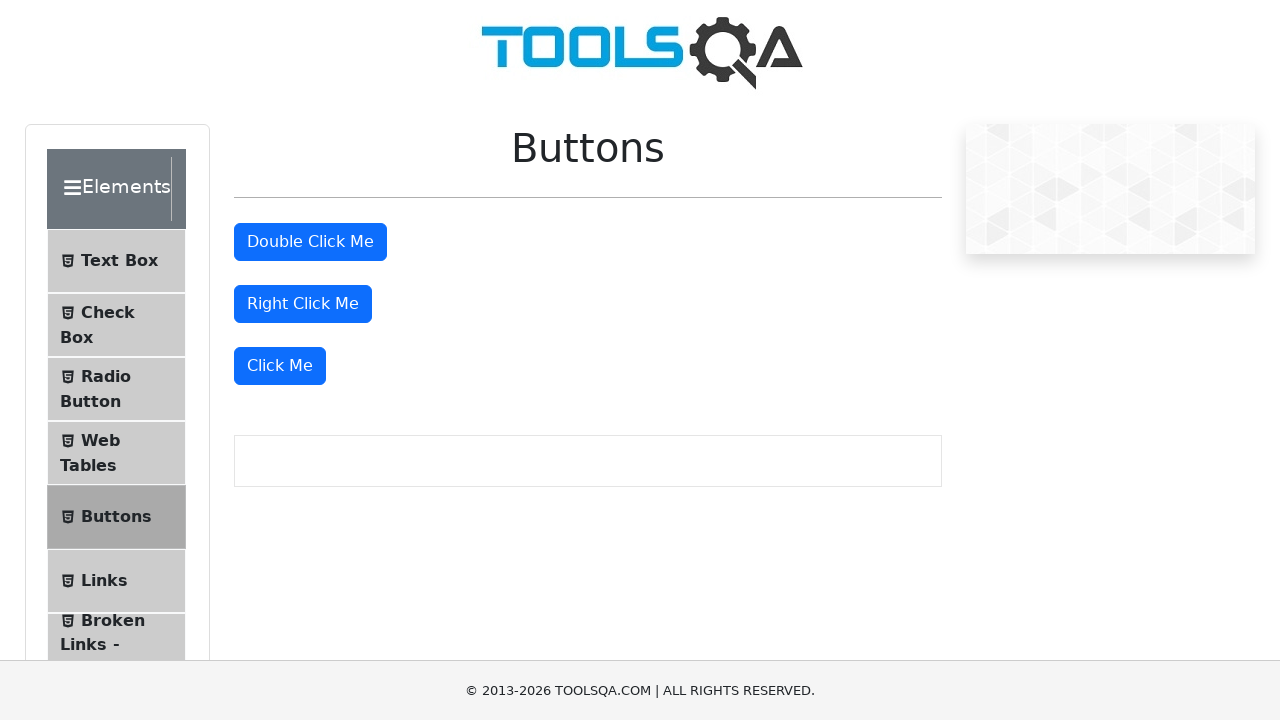

Clicked the 'Click Me' button to trigger dynamic click message at (280, 366) on button:has-text('Click Me'):not(#doubleClickBtn):not(#rightClickBtn)
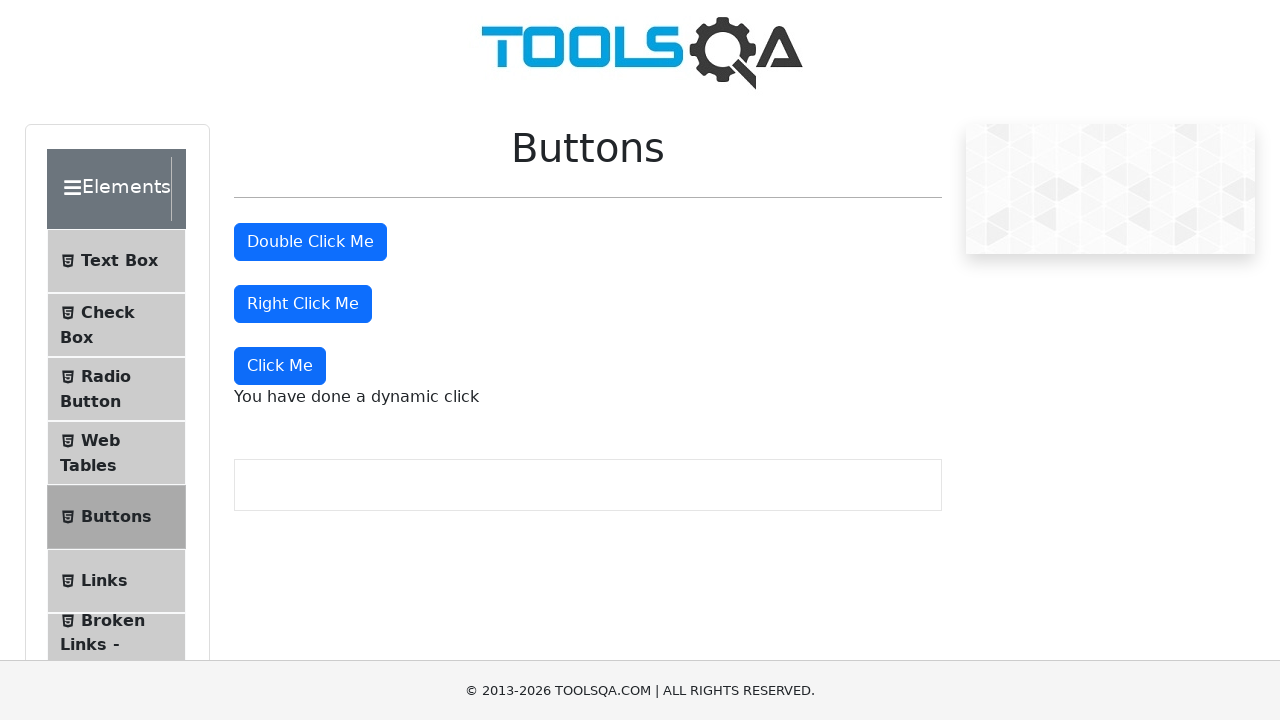

Verified the dynamic click message appeared
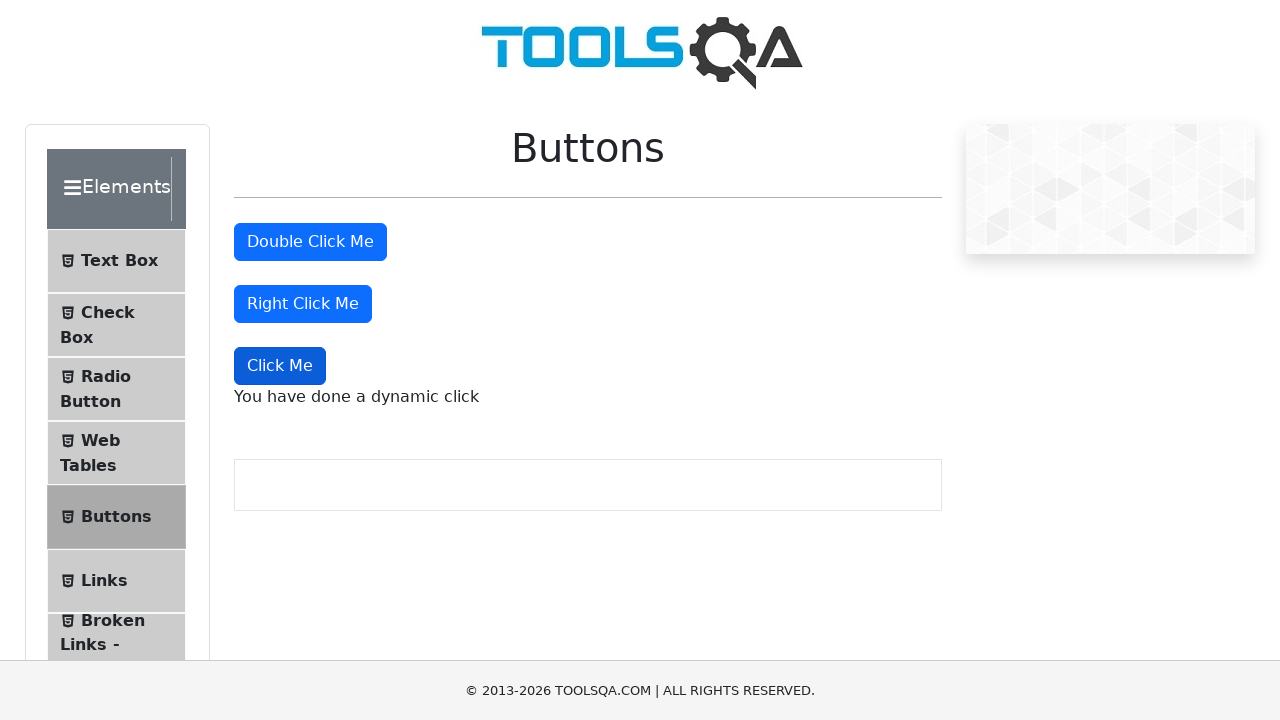

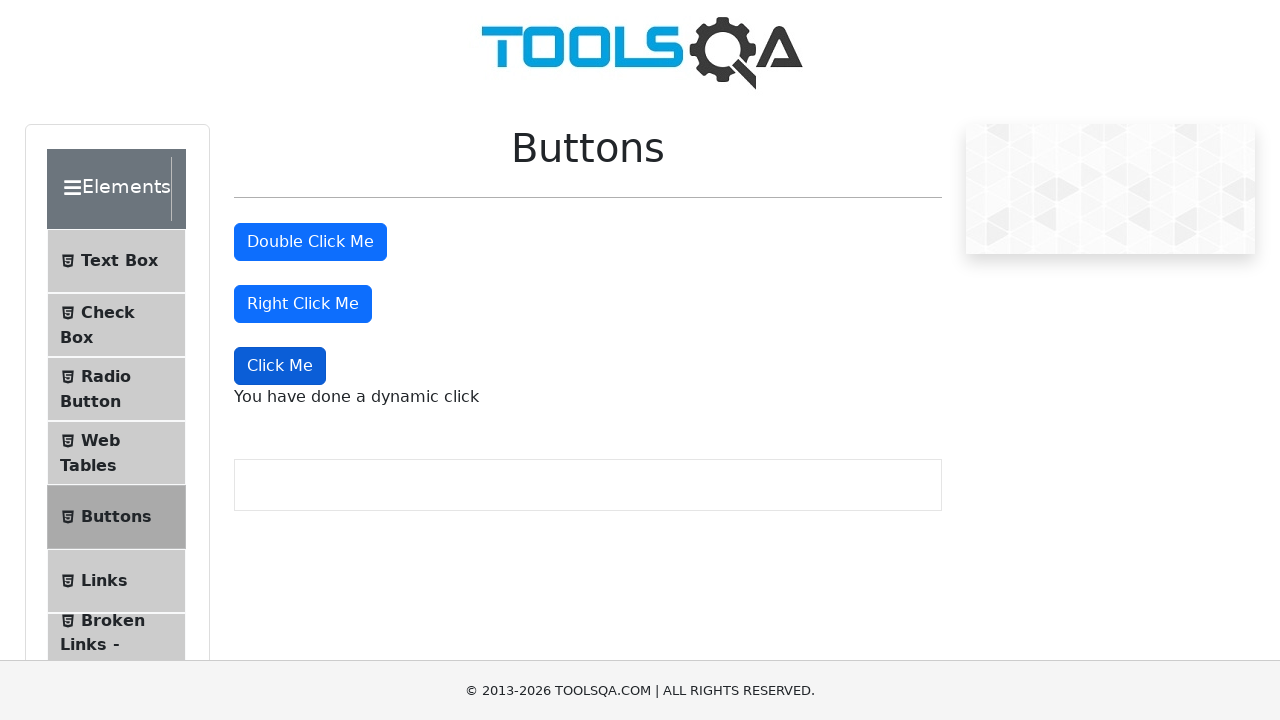